Tests keyboard input functionality by pressing the TAB key and verifying the displayed result message

Starting URL: https://the-internet.herokuapp.com/key_presses

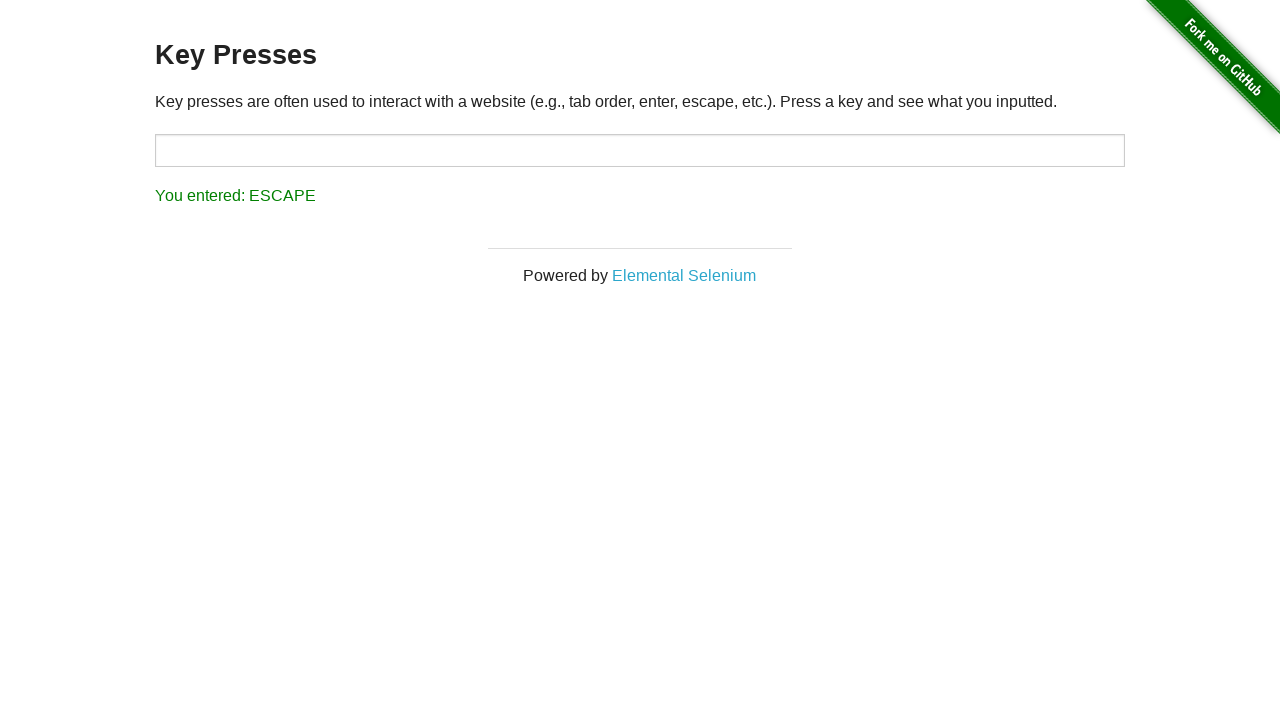

Navigated to Key Presses test page
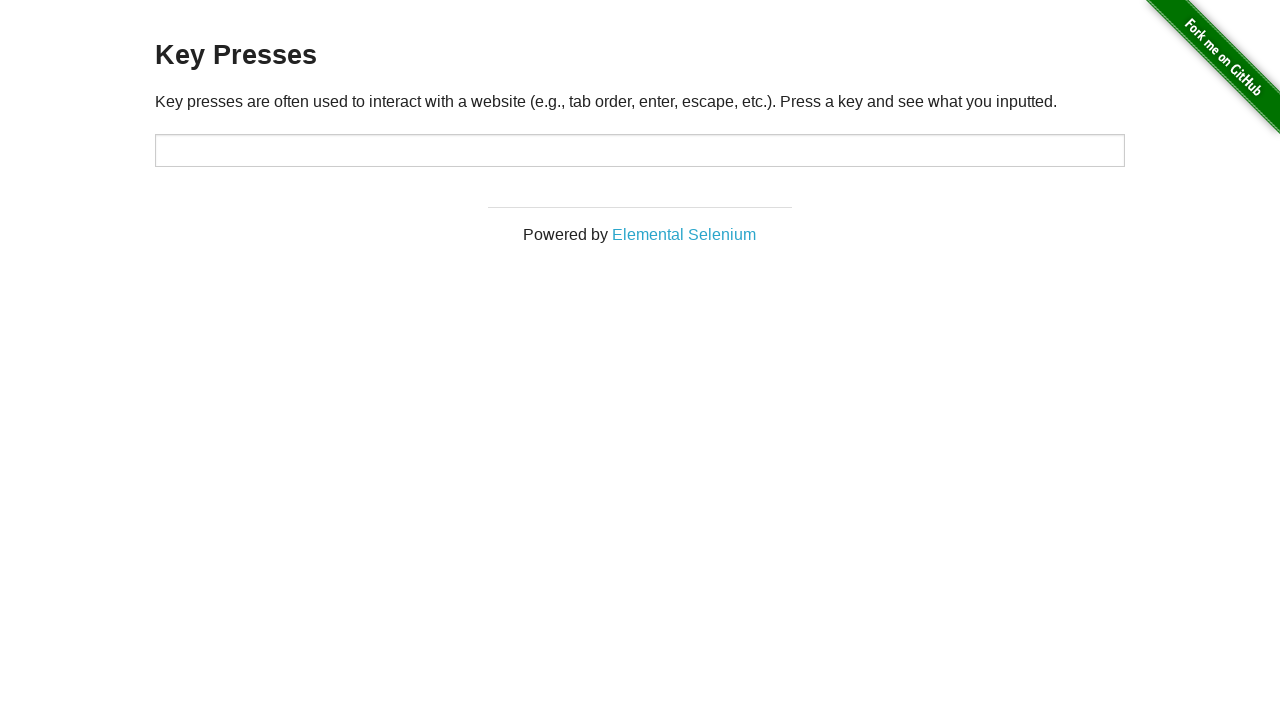

Pressed TAB key
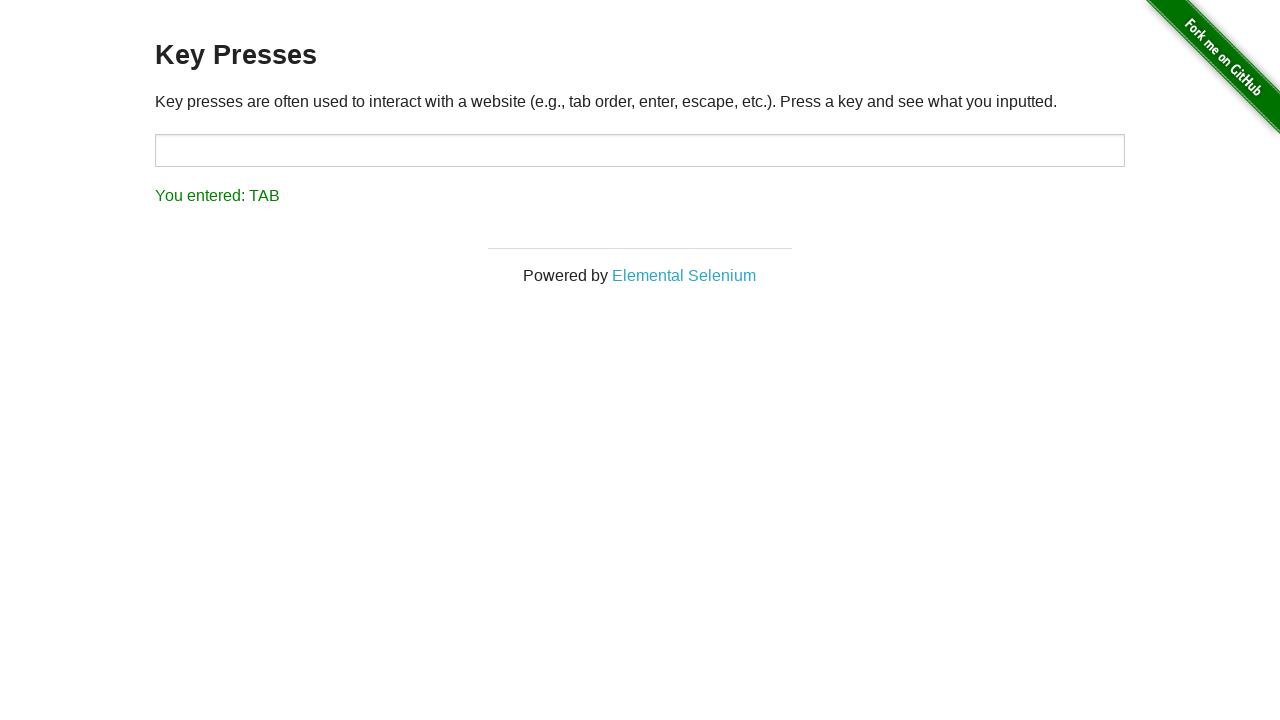

Result message element loaded
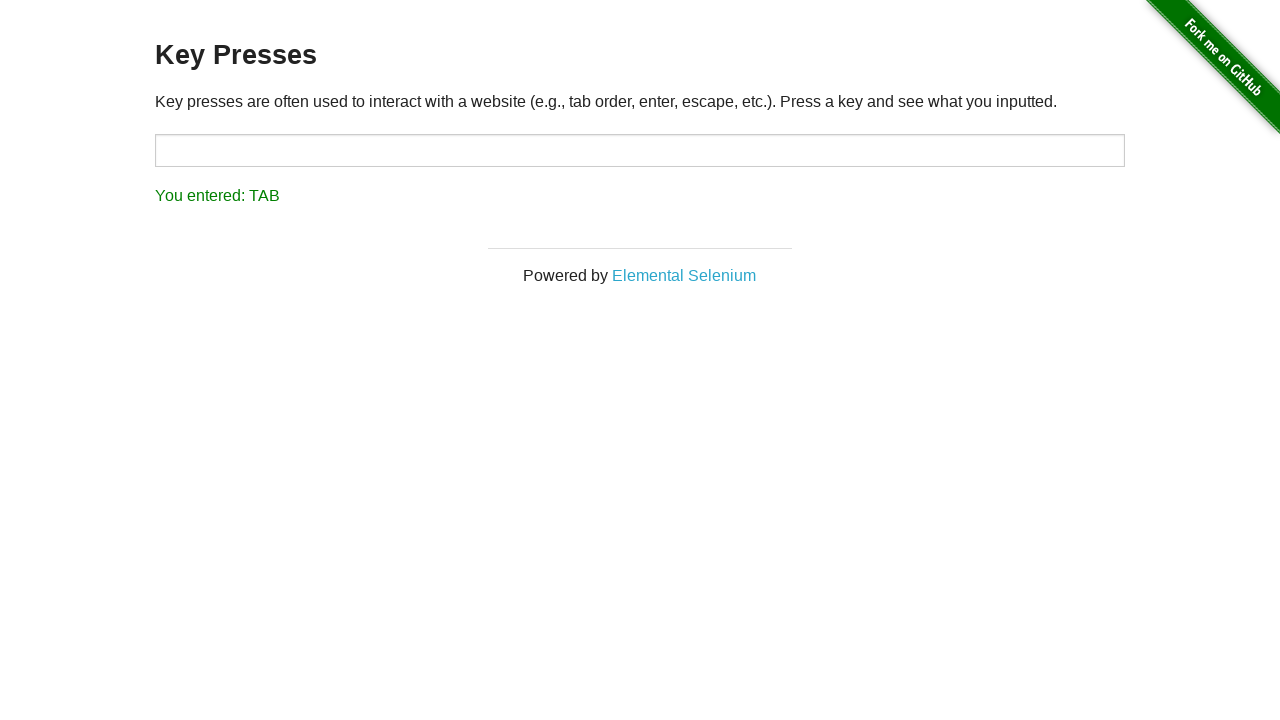

Verified result message contains 'You entered: TAB'
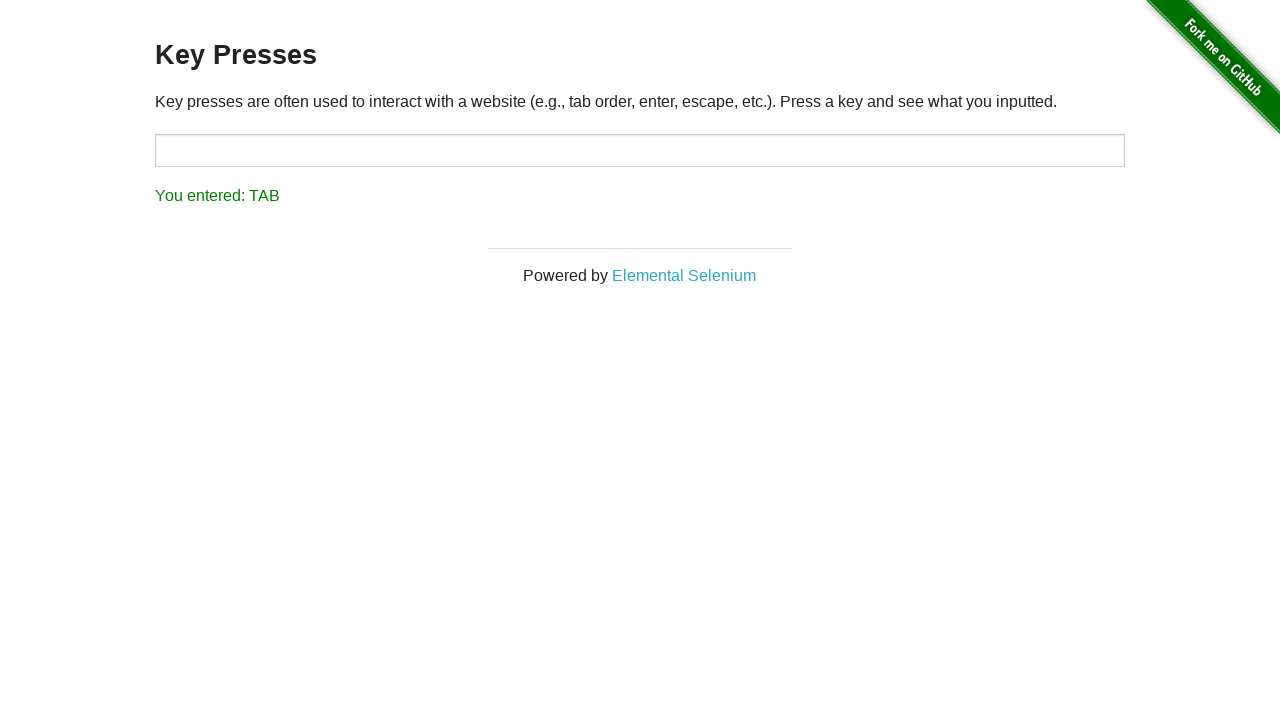

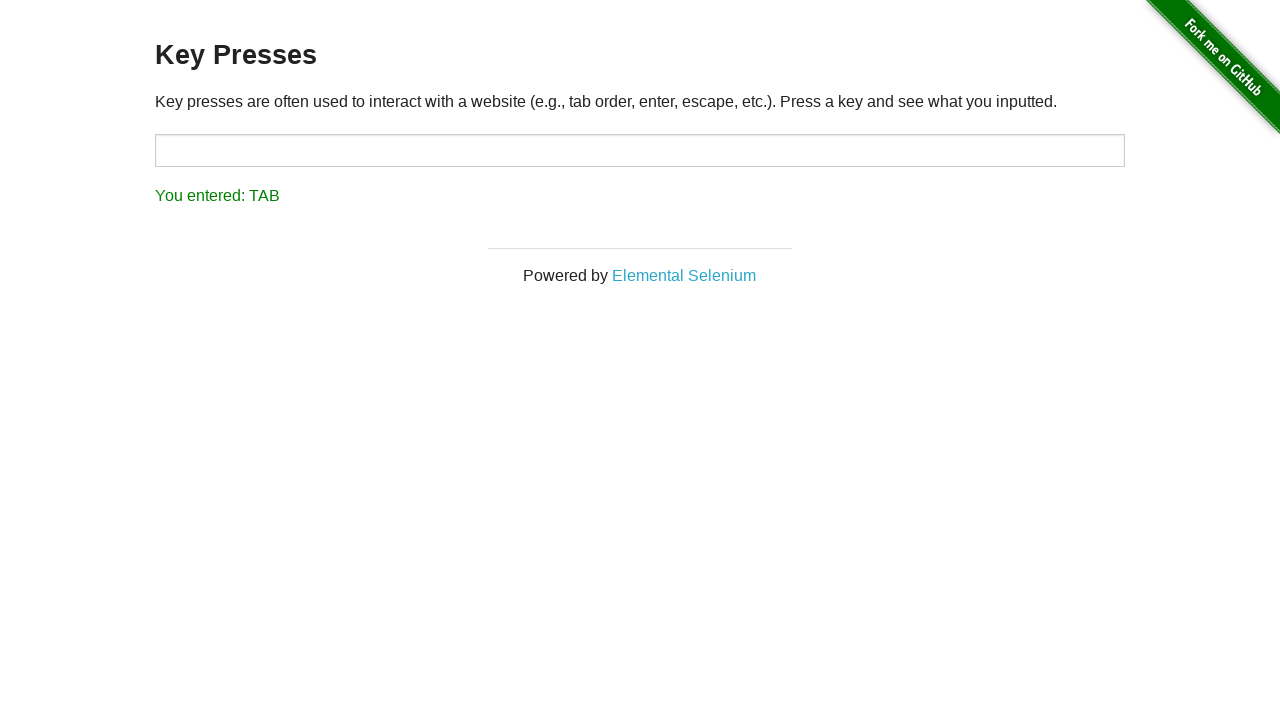